Tests an e-commerce shopping flow by searching for products, adding them to cart, proceeding to checkout, applying a promo code, and verifying the discount is applied correctly.

Starting URL: https://rahulshettyacademy.com/seleniumPractise/#/

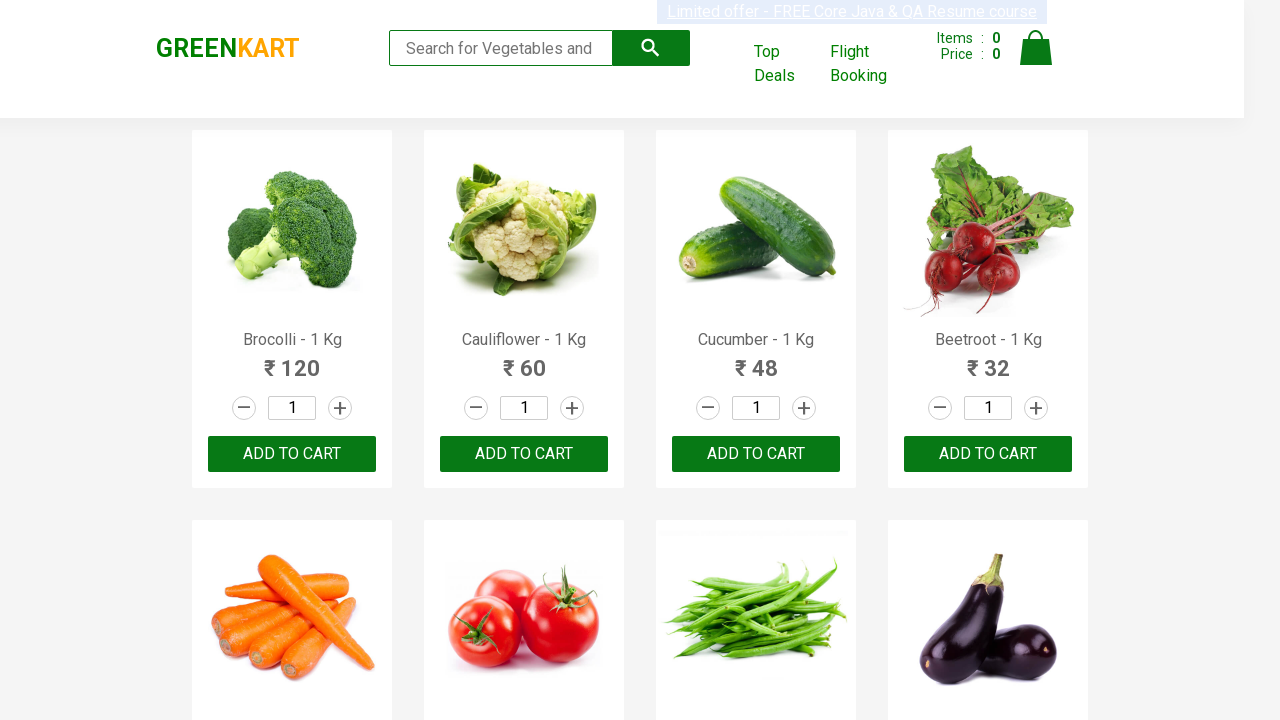

Filled search field with 'ber' to find products on input.search-keyword
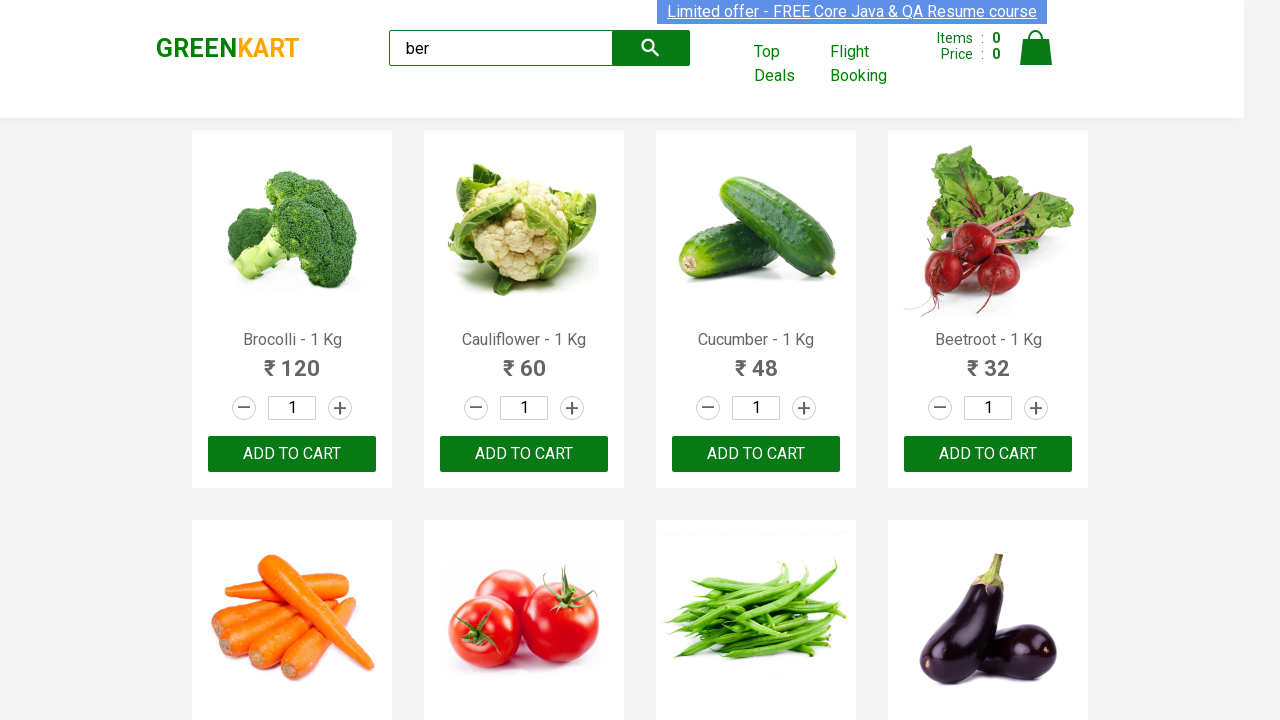

Waited 2 seconds for search results to load
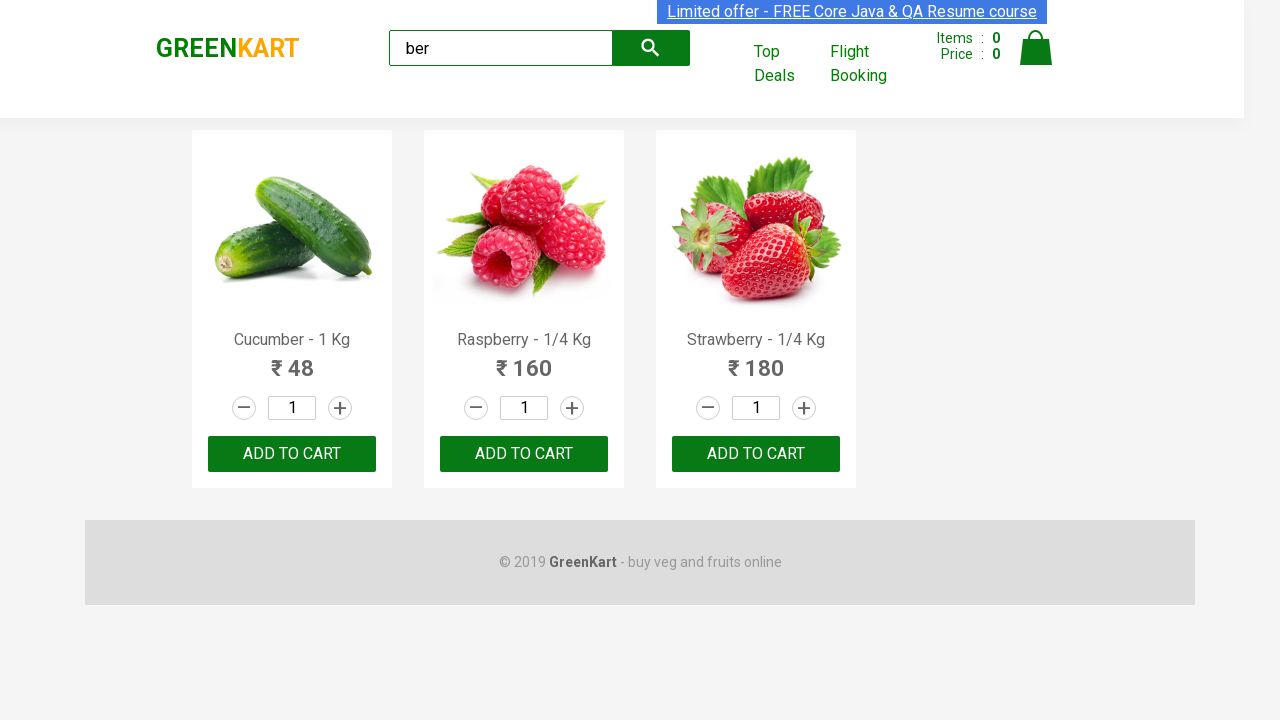

Located all product add-to-cart buttons
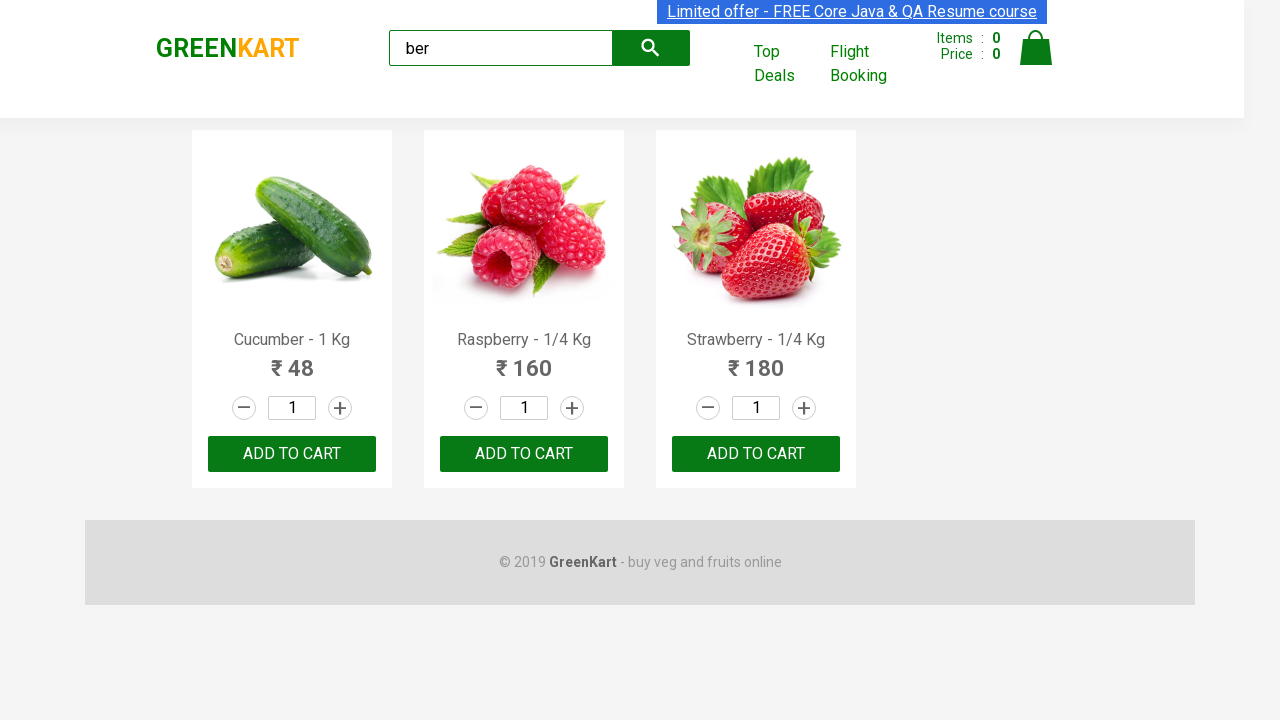

Clicked add-to-cart button for a product at (292, 454) on xpath=//div[@class='product-action']/button >> nth=0
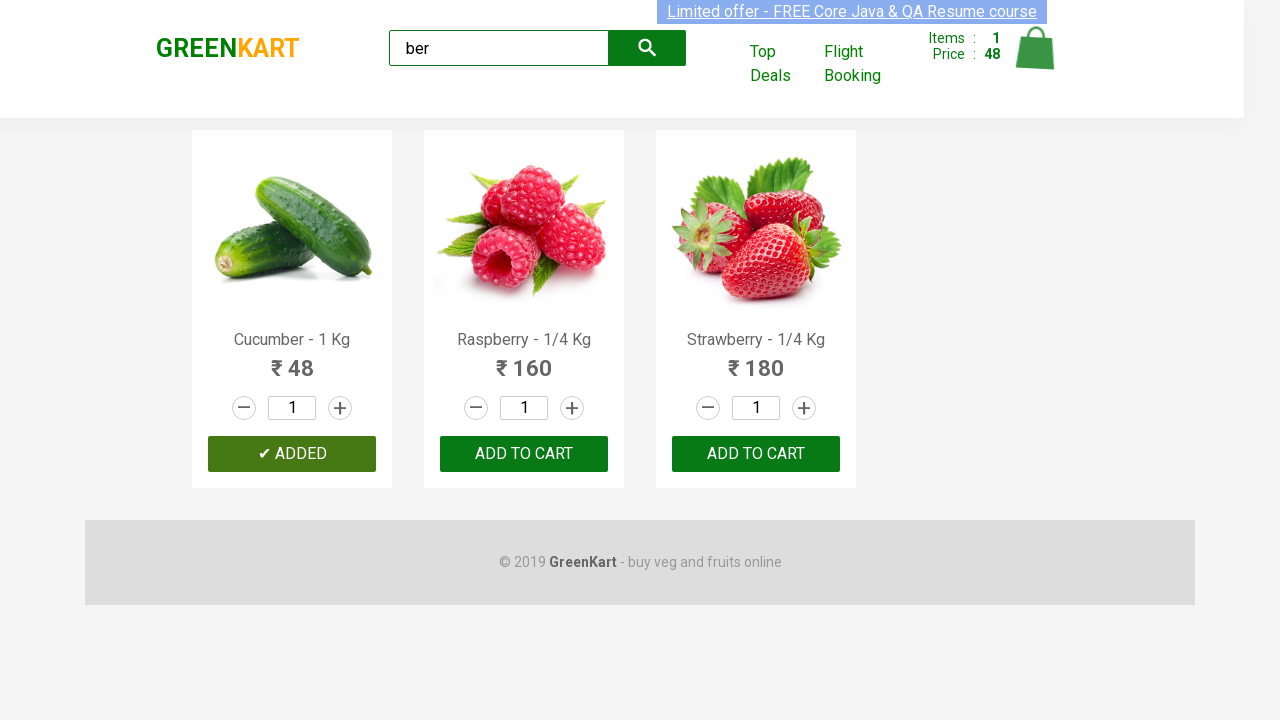

Clicked add-to-cart button for a product at (524, 454) on xpath=//div[@class='product-action']/button >> nth=1
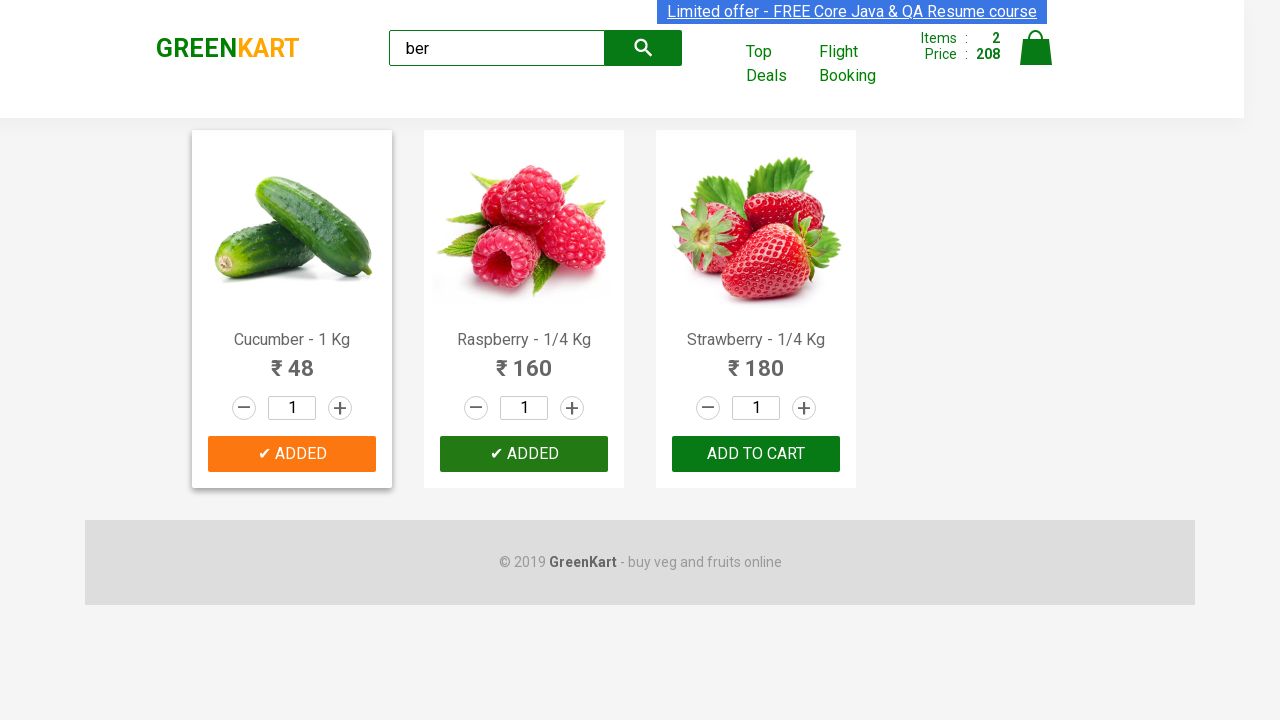

Clicked add-to-cart button for a product at (756, 454) on xpath=//div[@class='product-action']/button >> nth=2
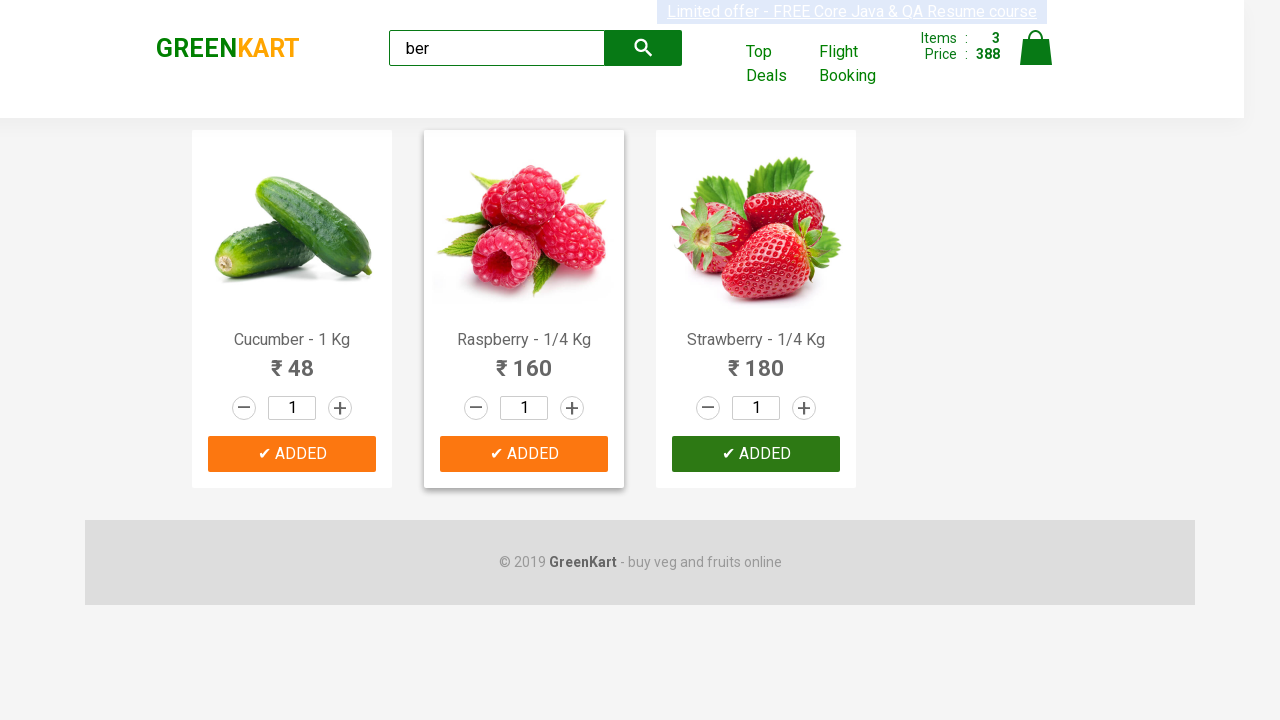

Clicked cart icon to view shopping cart at (1036, 48) on img[alt='Cart']
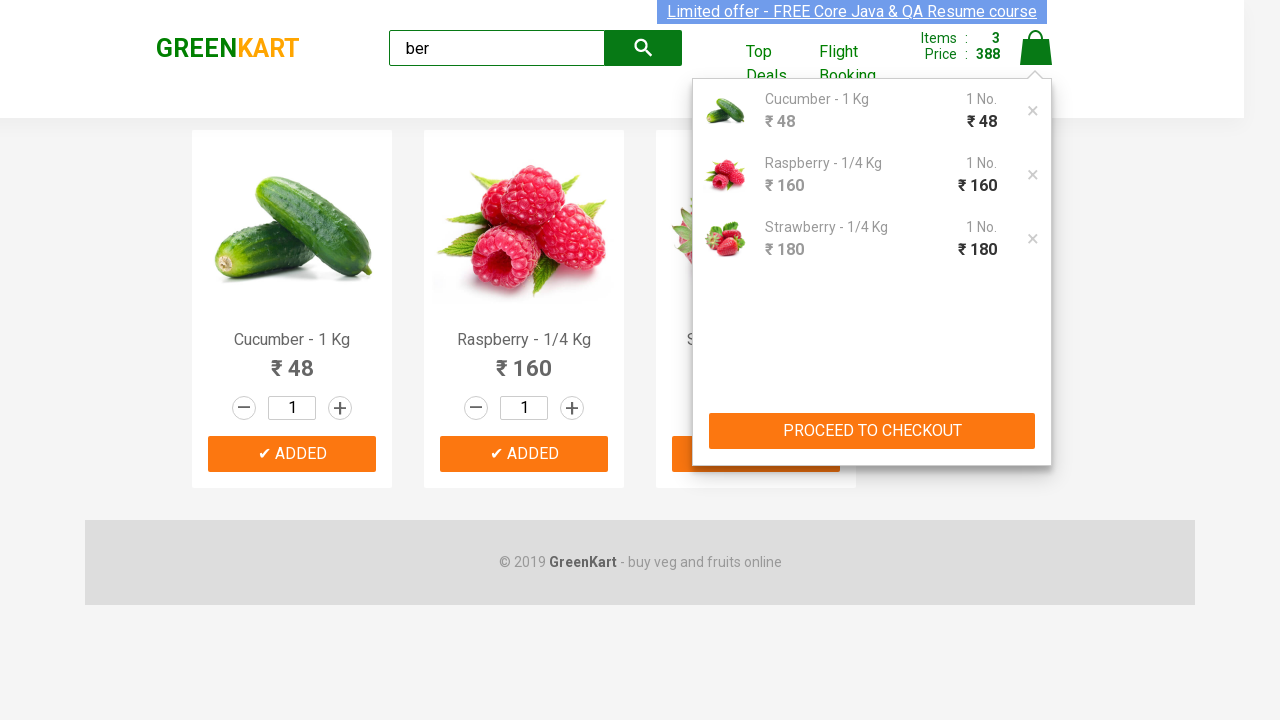

Clicked proceed to checkout button at (872, 431) on xpath=//button[text()='PROCEED TO CHECKOUT']
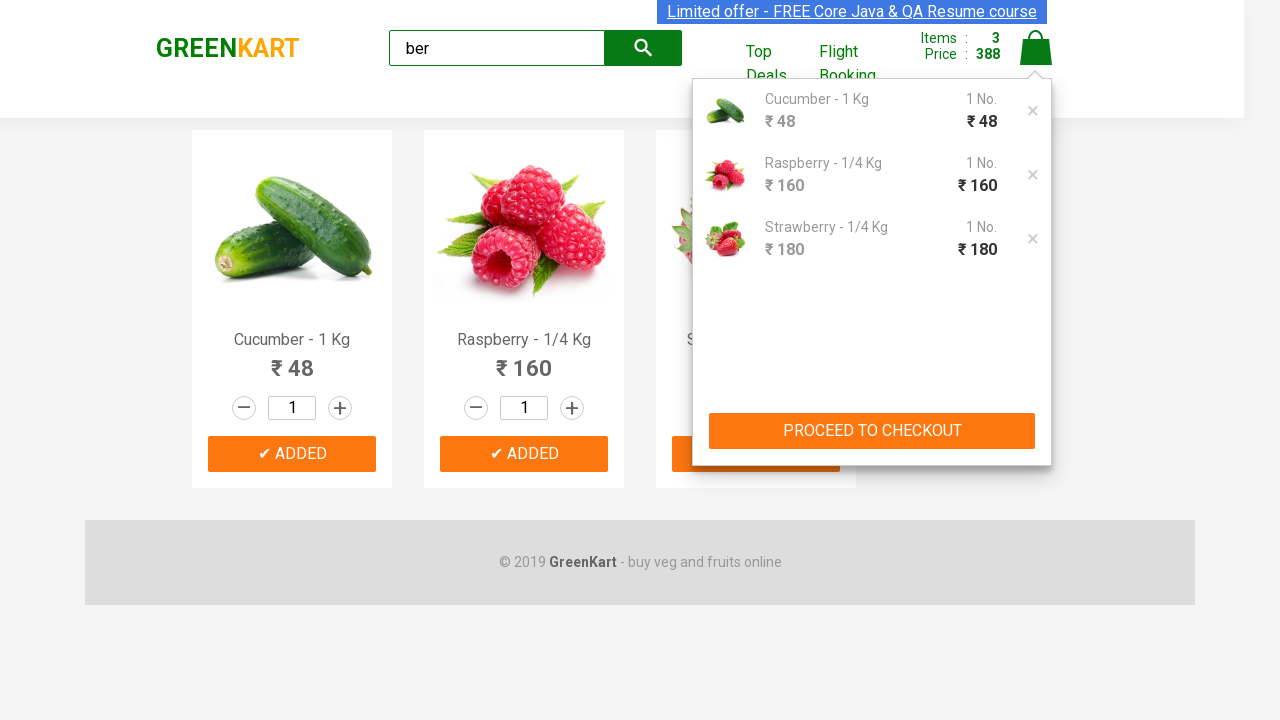

Checkout page loaded and promo code field is visible
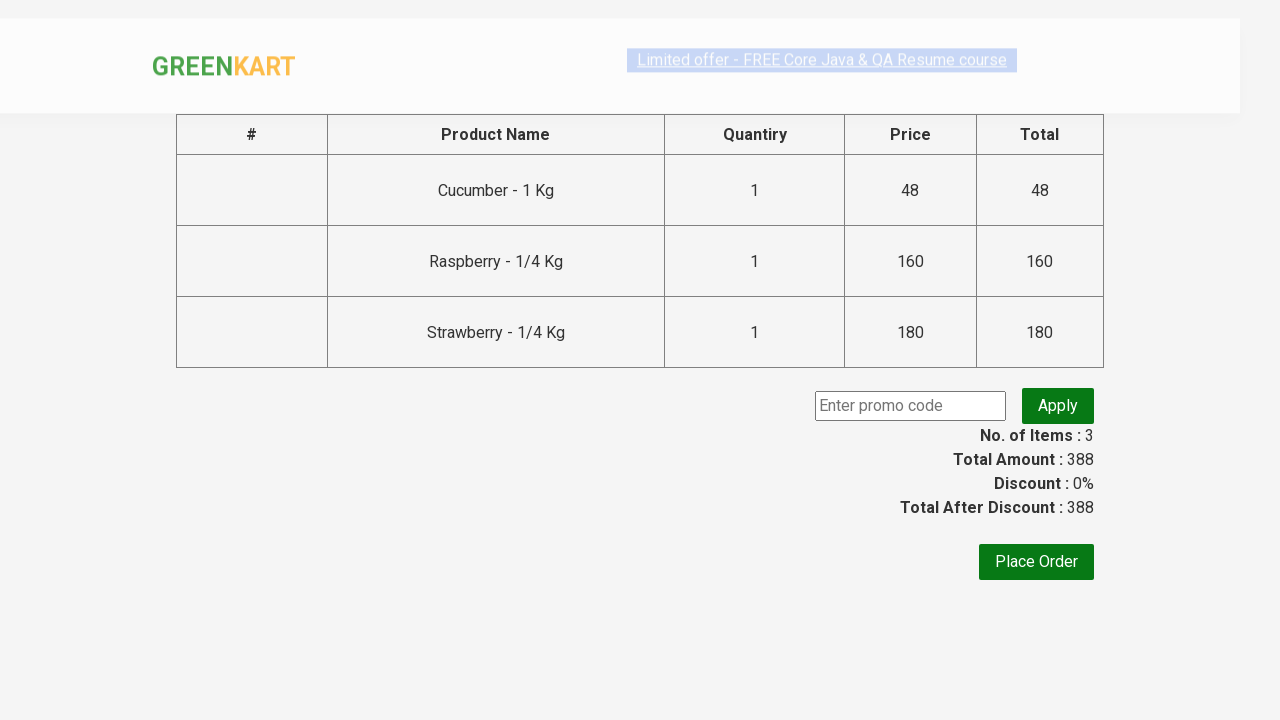

Entered promo code 'rahulshettyacademy' on .promoCode
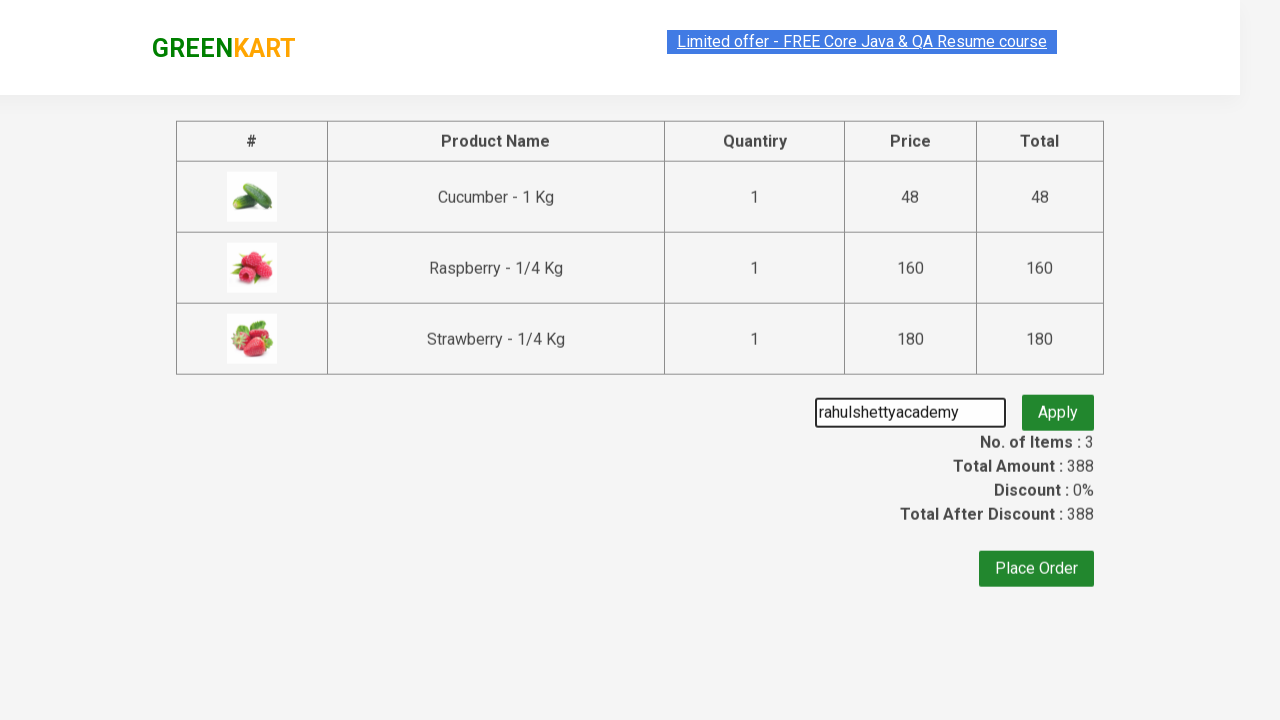

Clicked apply promo button at (1058, 406) on .promoBtn
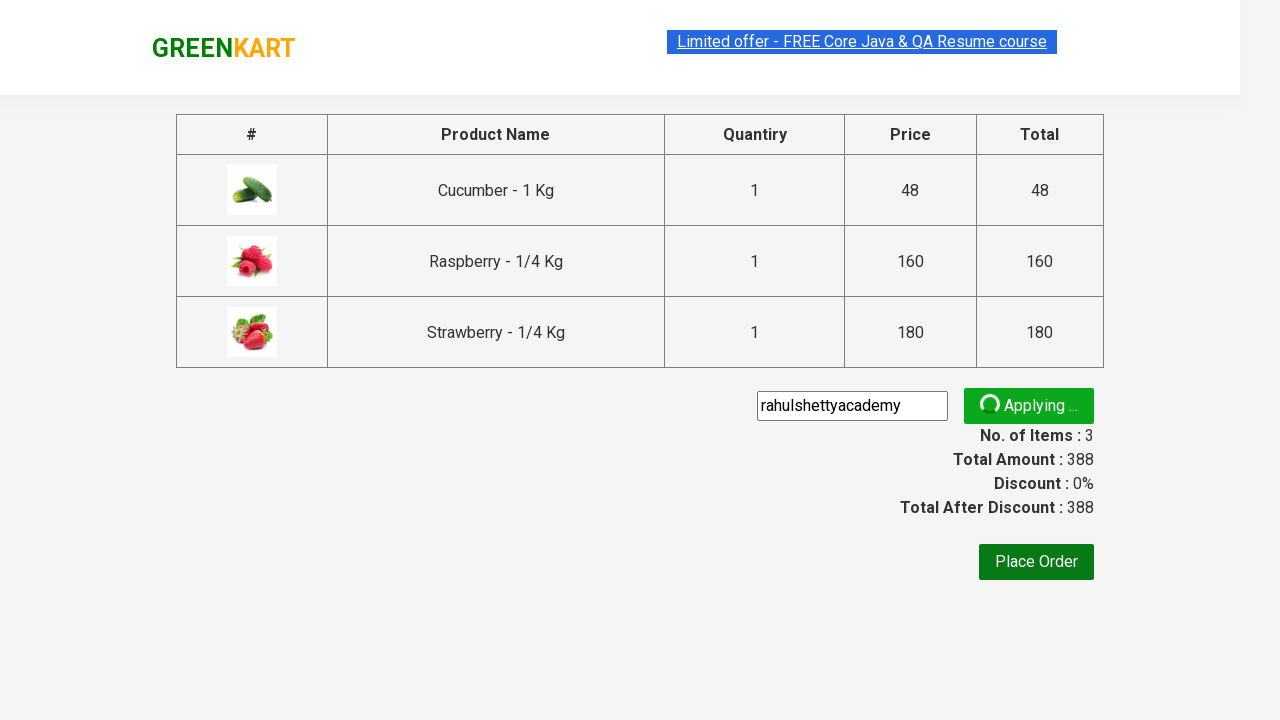

Promo code applied successfully and discount information is displayed
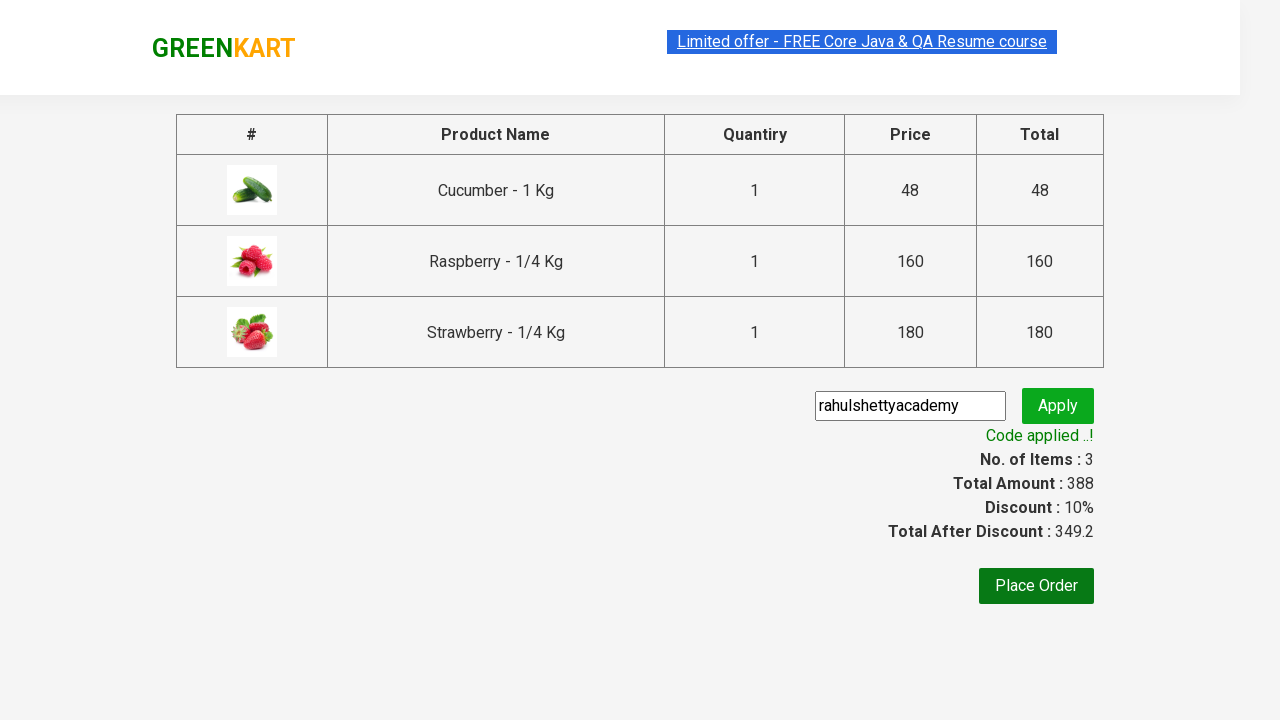

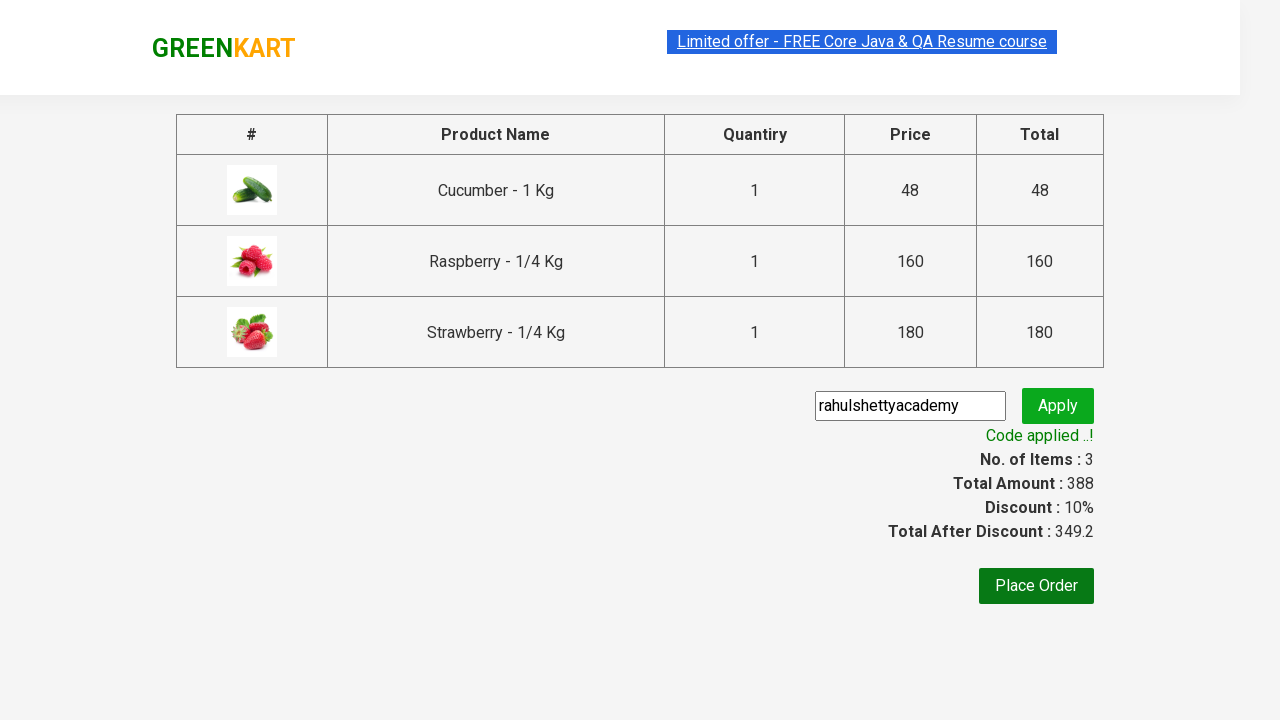